Navigates to the DemoQA automation practice form page to verify it loads correctly

Starting URL: https://demoqa.com/automation-practice-form

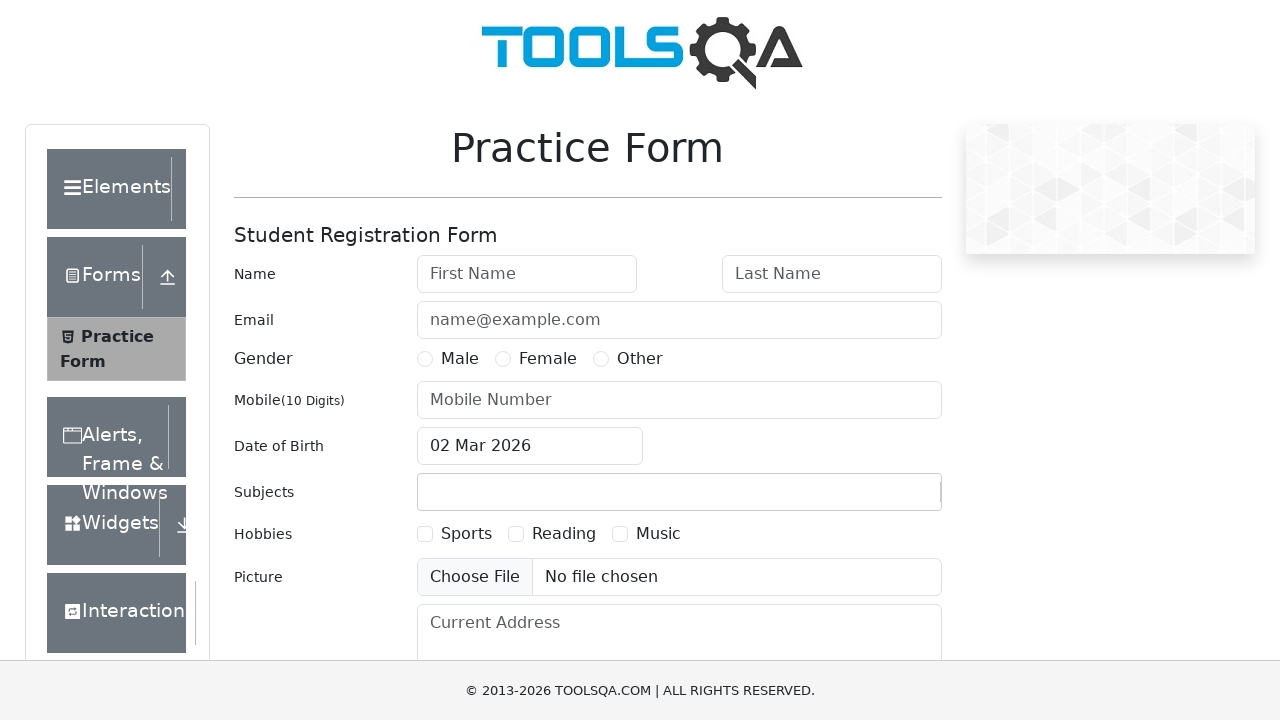

DemoQA automation practice form loaded successfully
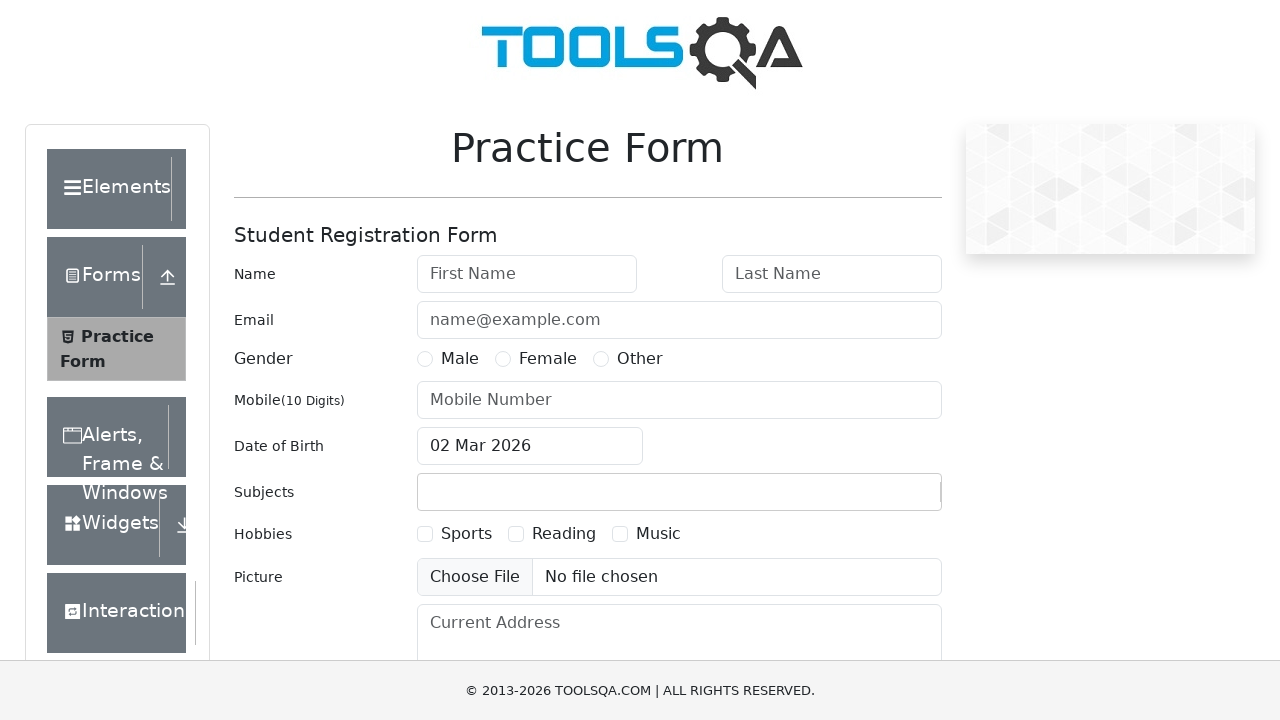

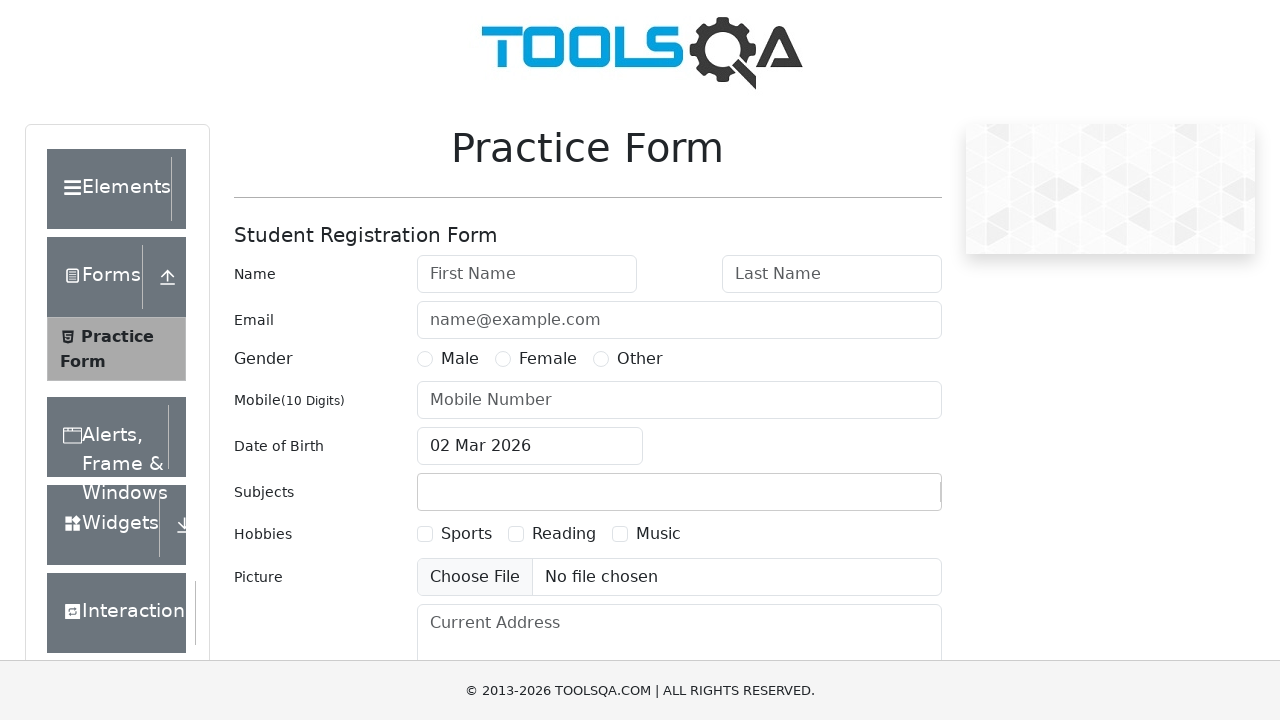